Tests that the currently applied filter is highlighted by clicking through different filters.

Starting URL: https://demo.playwright.dev/todomvc

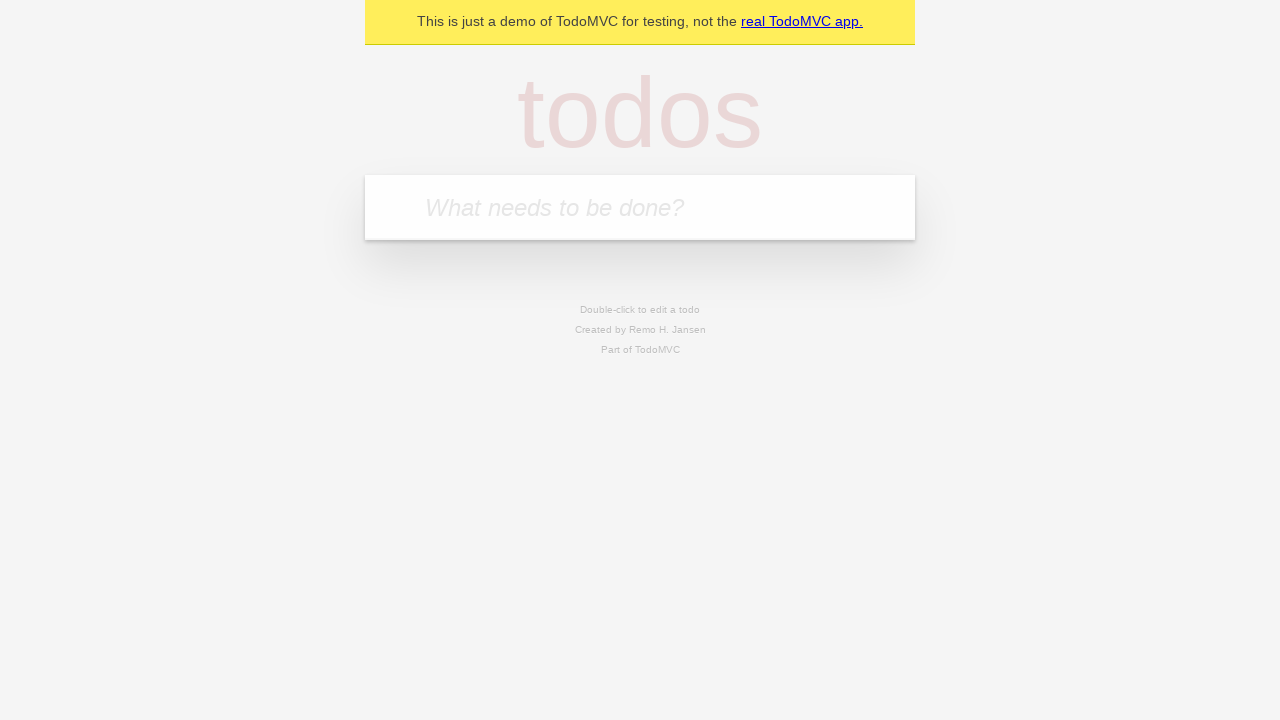

Filled todo input with 'buy some cheese' on internal:attr=[placeholder="What needs to be done?"i]
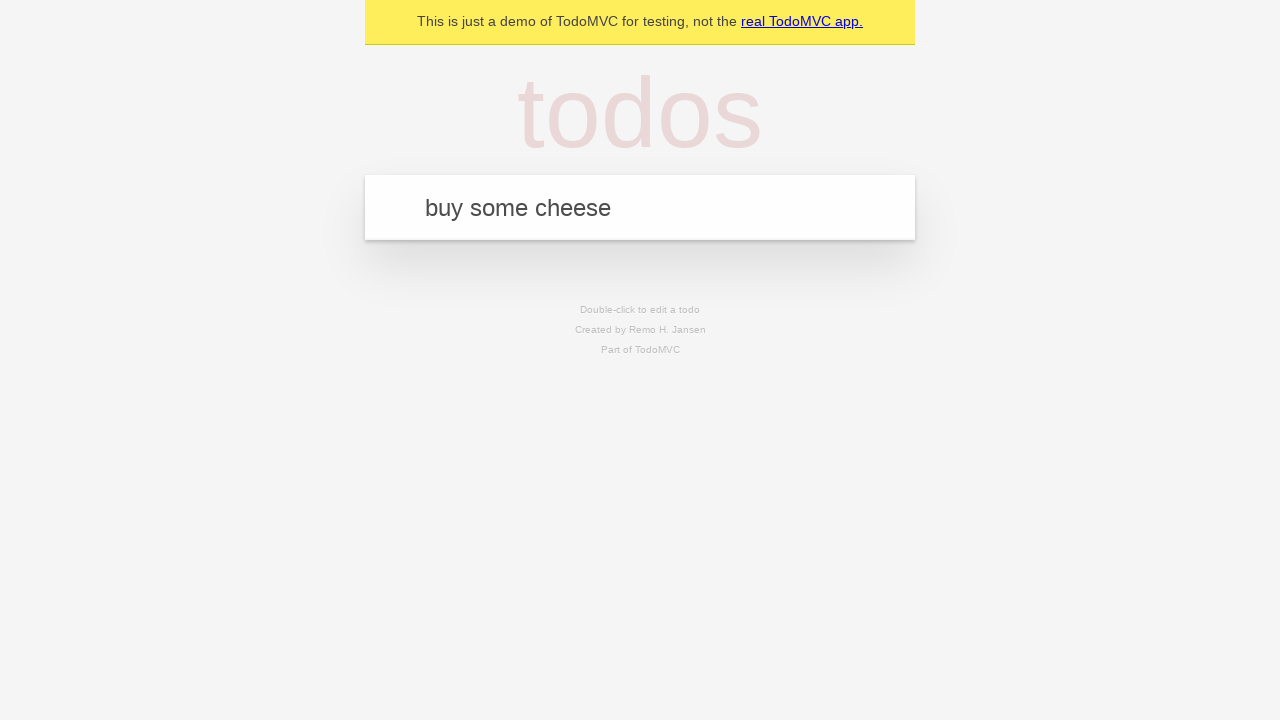

Pressed Enter to add first todo item on internal:attr=[placeholder="What needs to be done?"i]
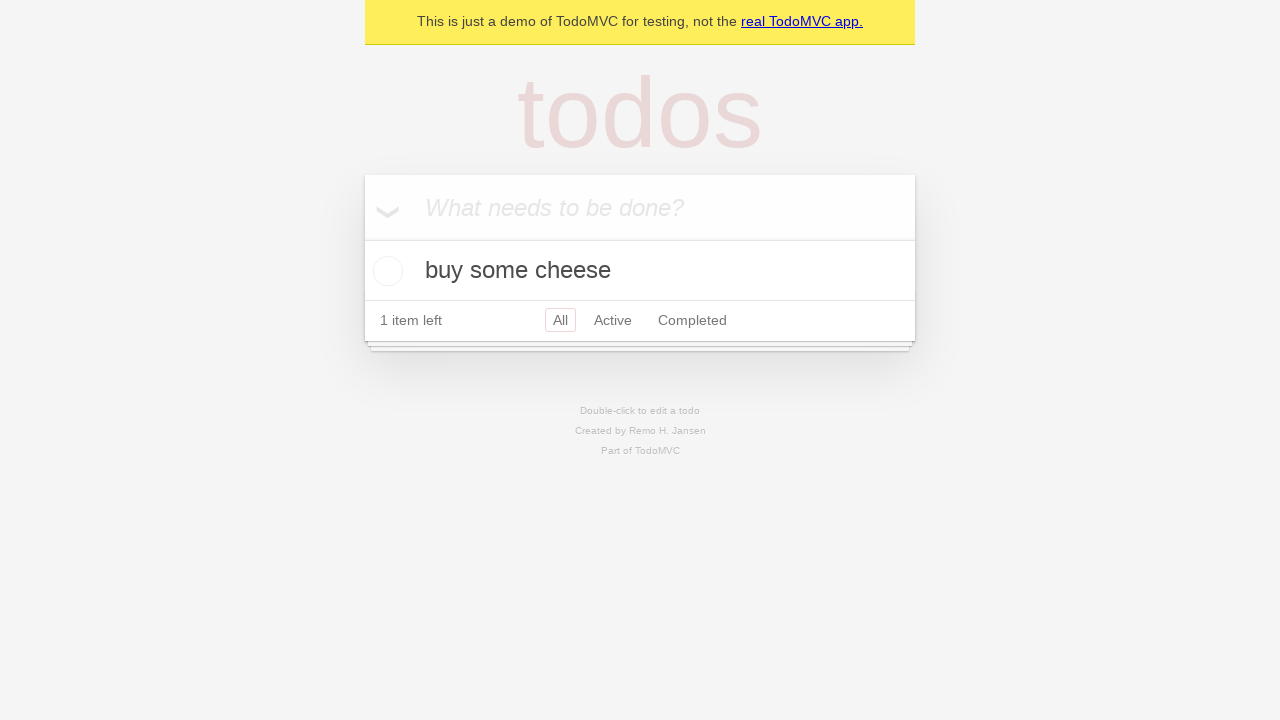

Filled todo input with 'feed the cat' on internal:attr=[placeholder="What needs to be done?"i]
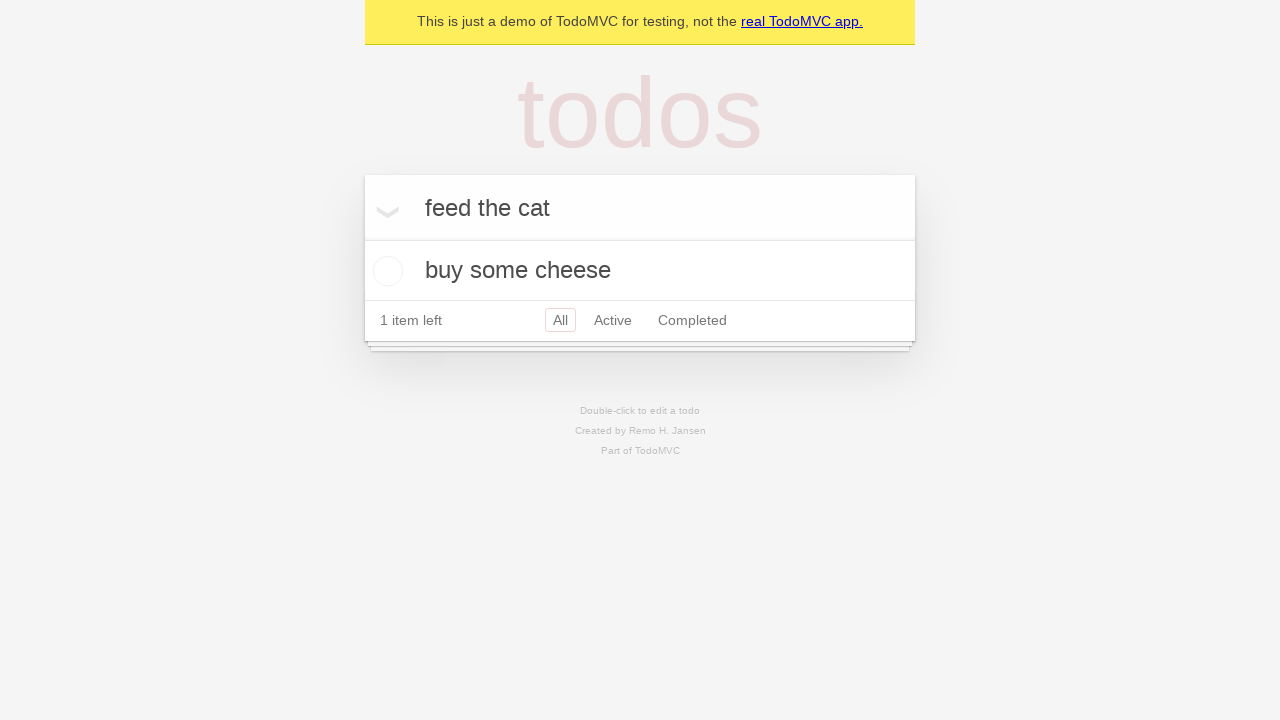

Pressed Enter to add second todo item on internal:attr=[placeholder="What needs to be done?"i]
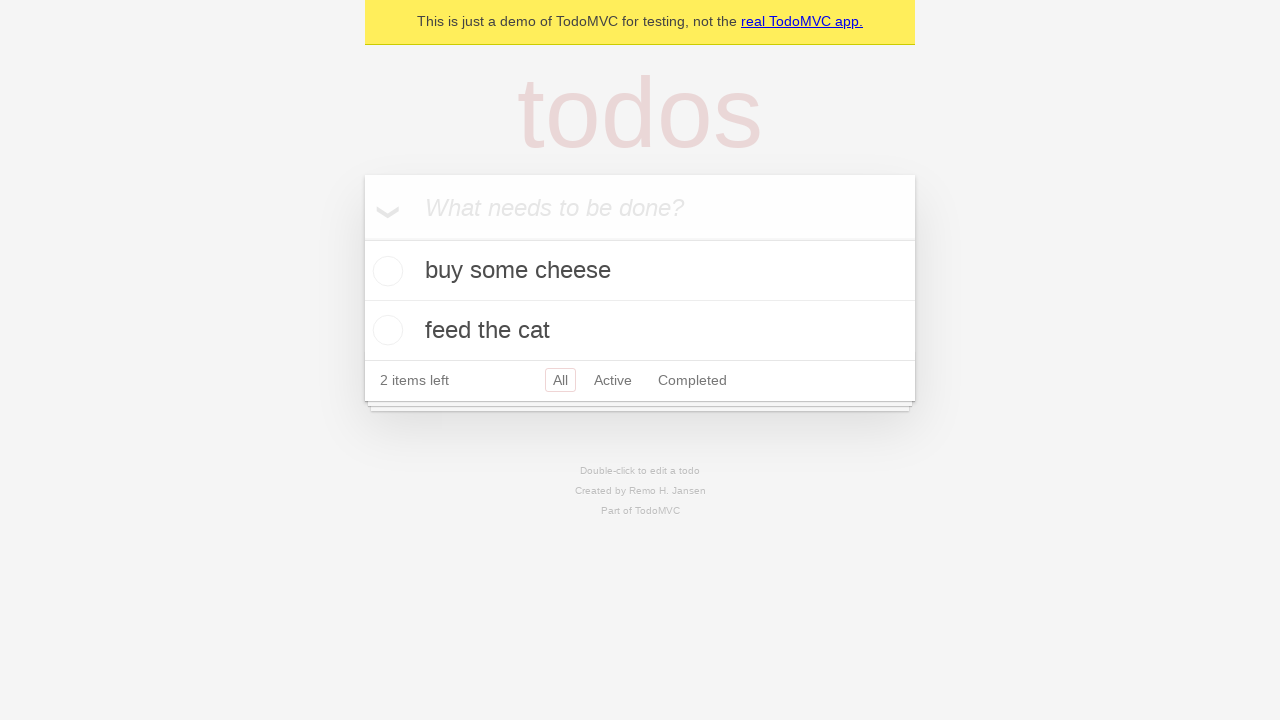

Filled todo input with 'book a doctors appointment' on internal:attr=[placeholder="What needs to be done?"i]
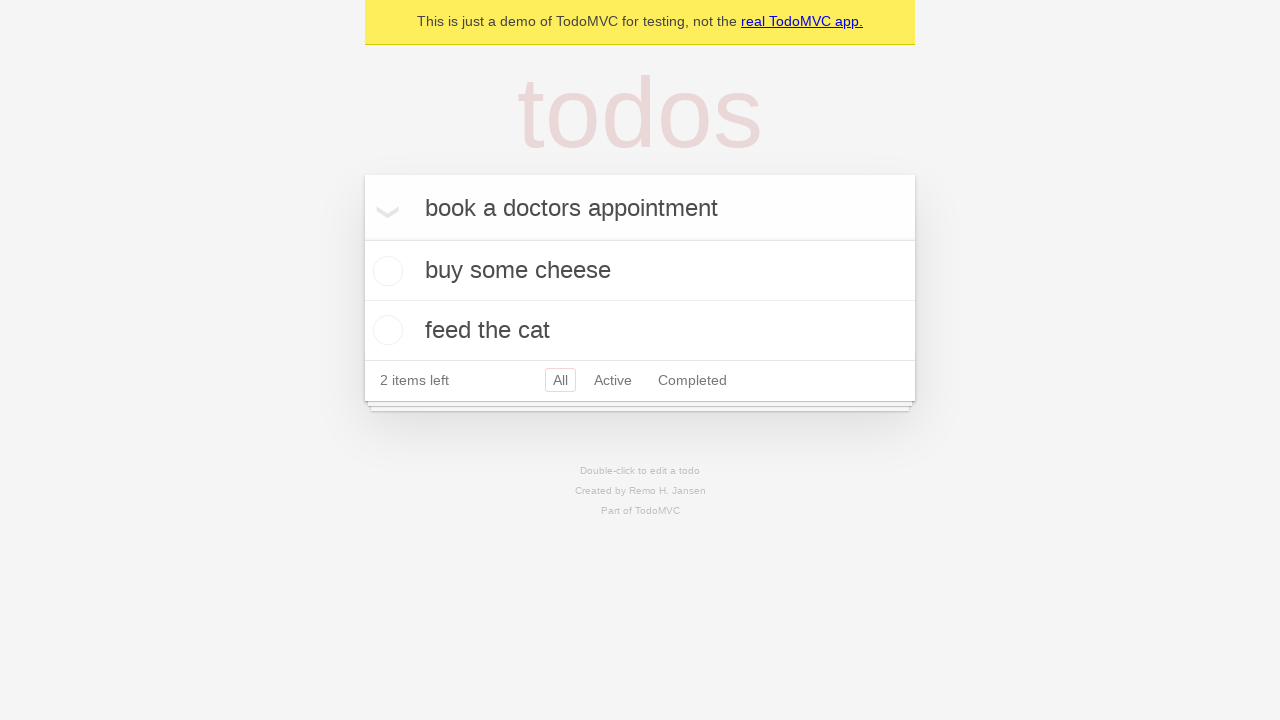

Pressed Enter to add third todo item on internal:attr=[placeholder="What needs to be done?"i]
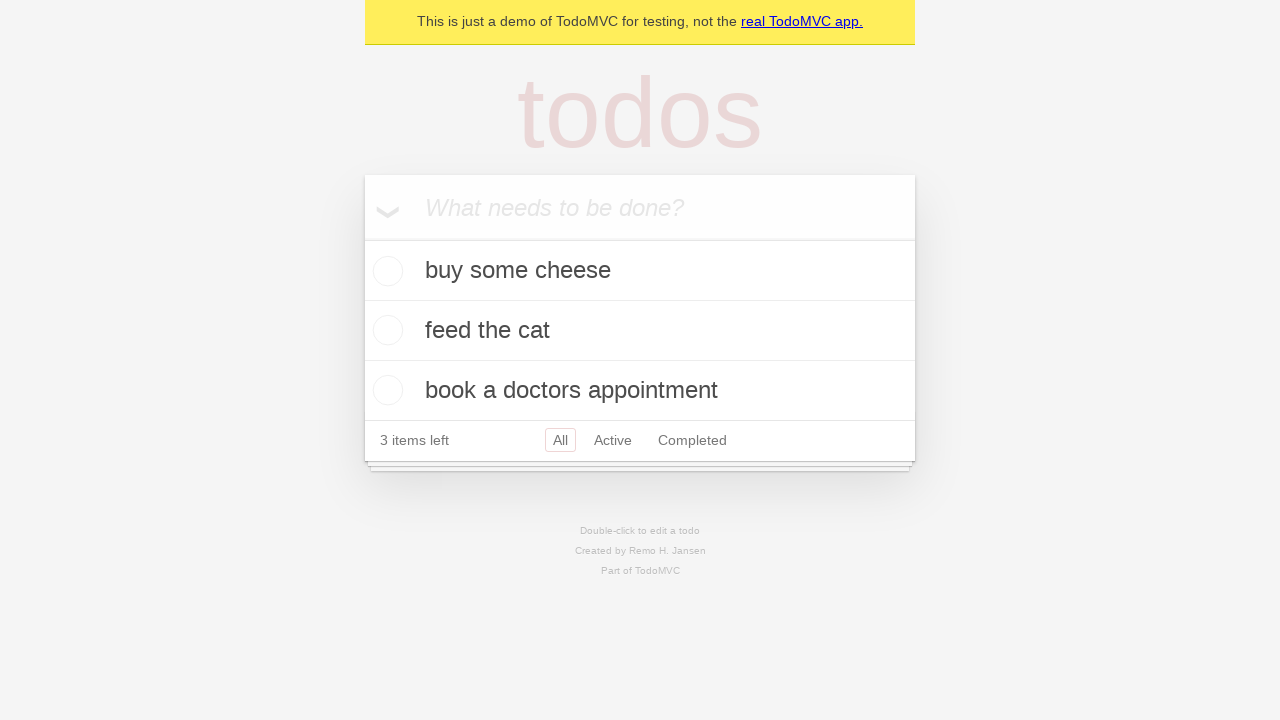

Clicked Active filter at (613, 440) on internal:role=link[name="Active"i]
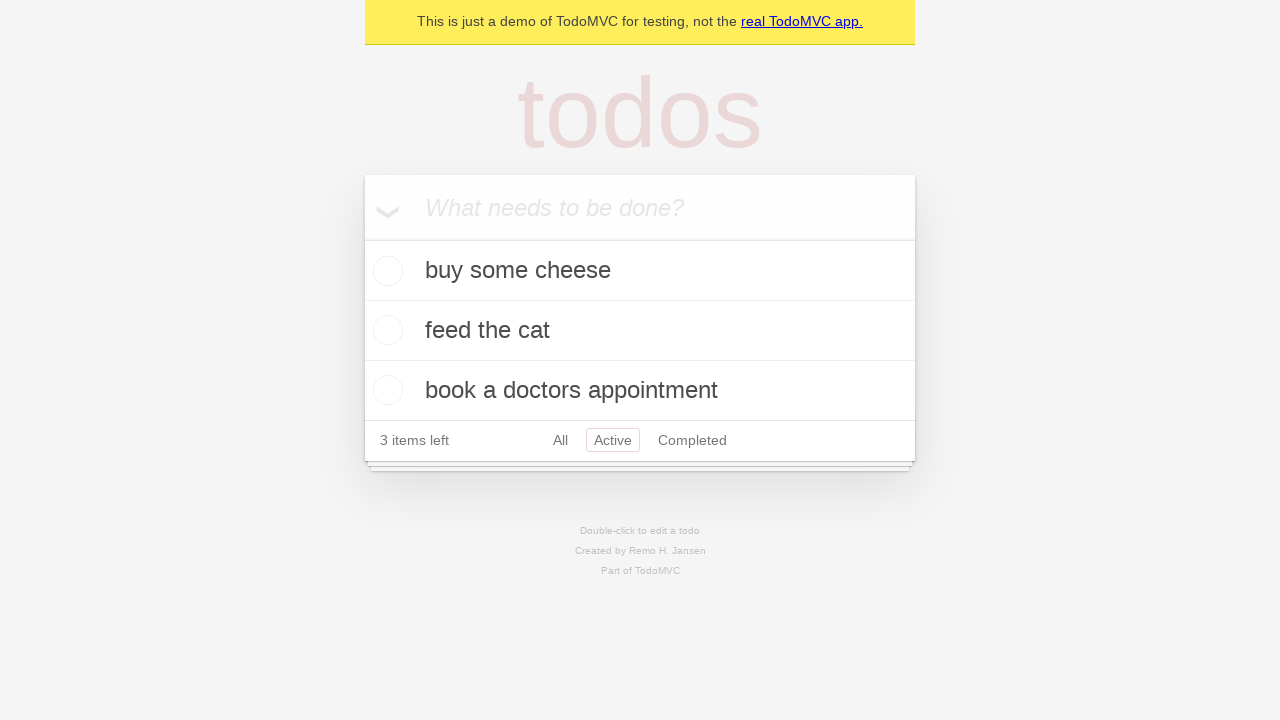

Clicked Completed filter and verified it is highlighted at (692, 440) on internal:role=link[name="Completed"i]
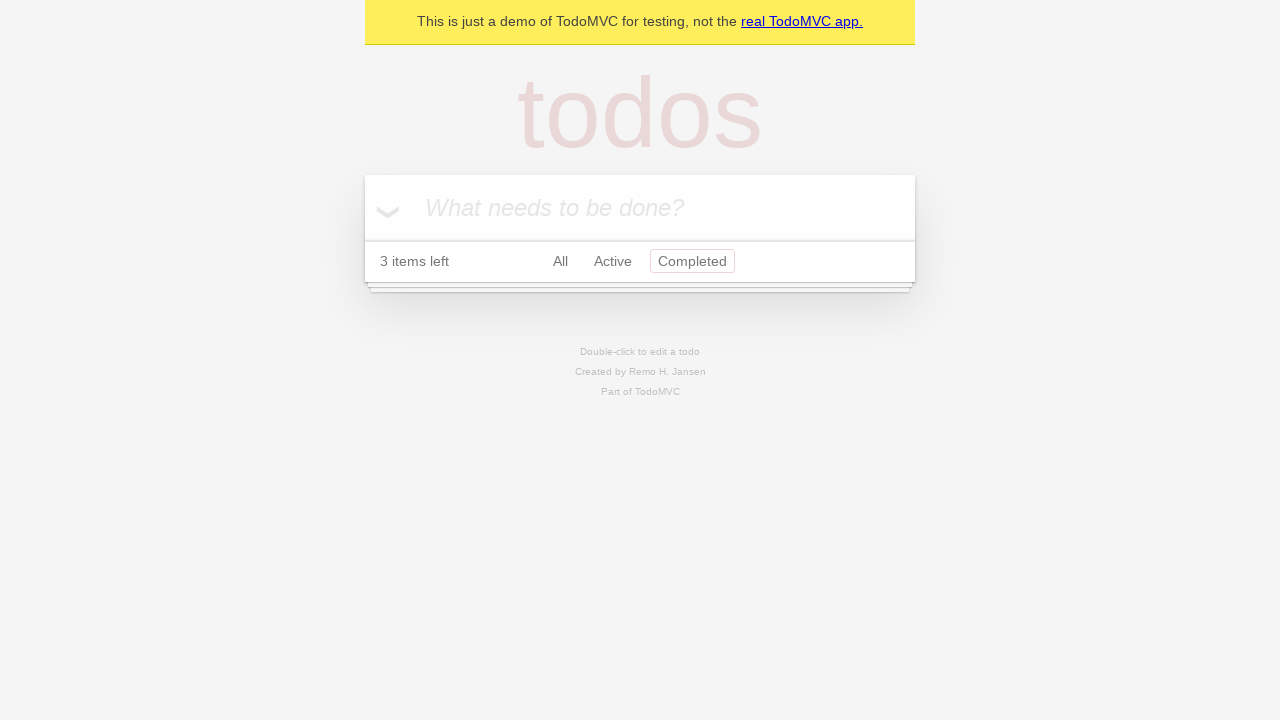

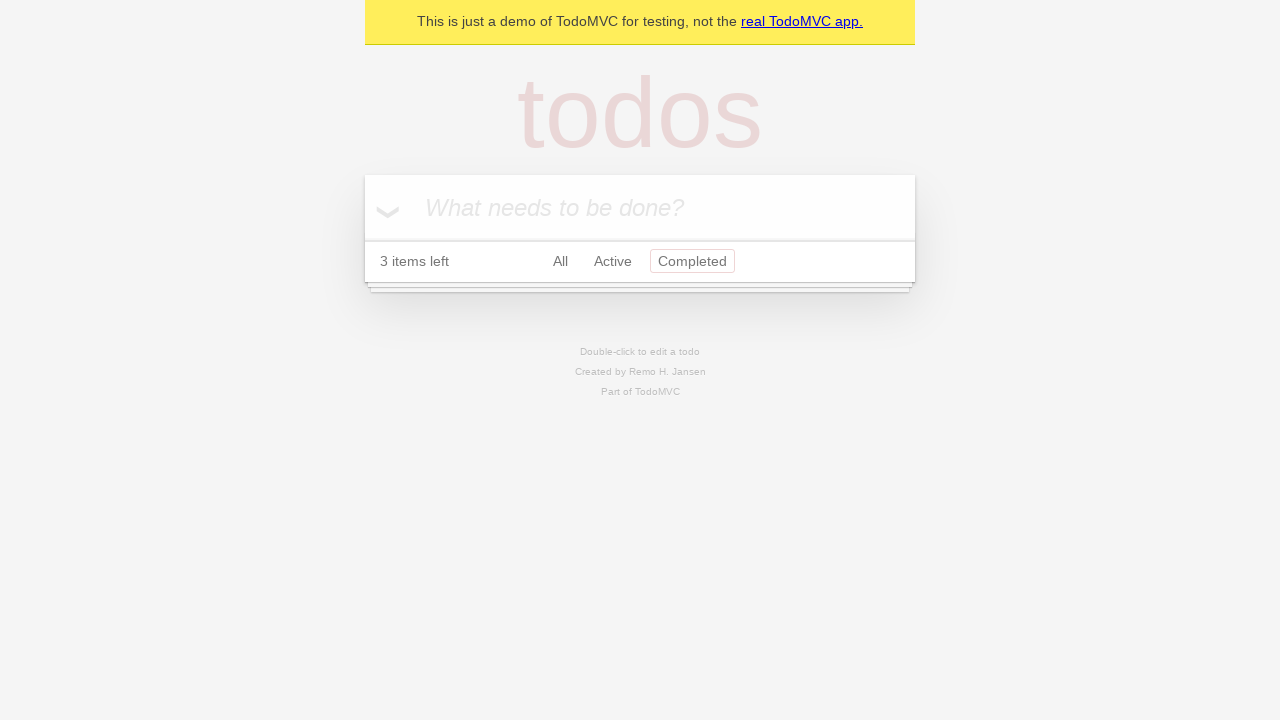